Tests new tab functionality by clicking a link that opens a new tab and verifying the new tab's content

Starting URL: https://zimaev.github.io/tabs/

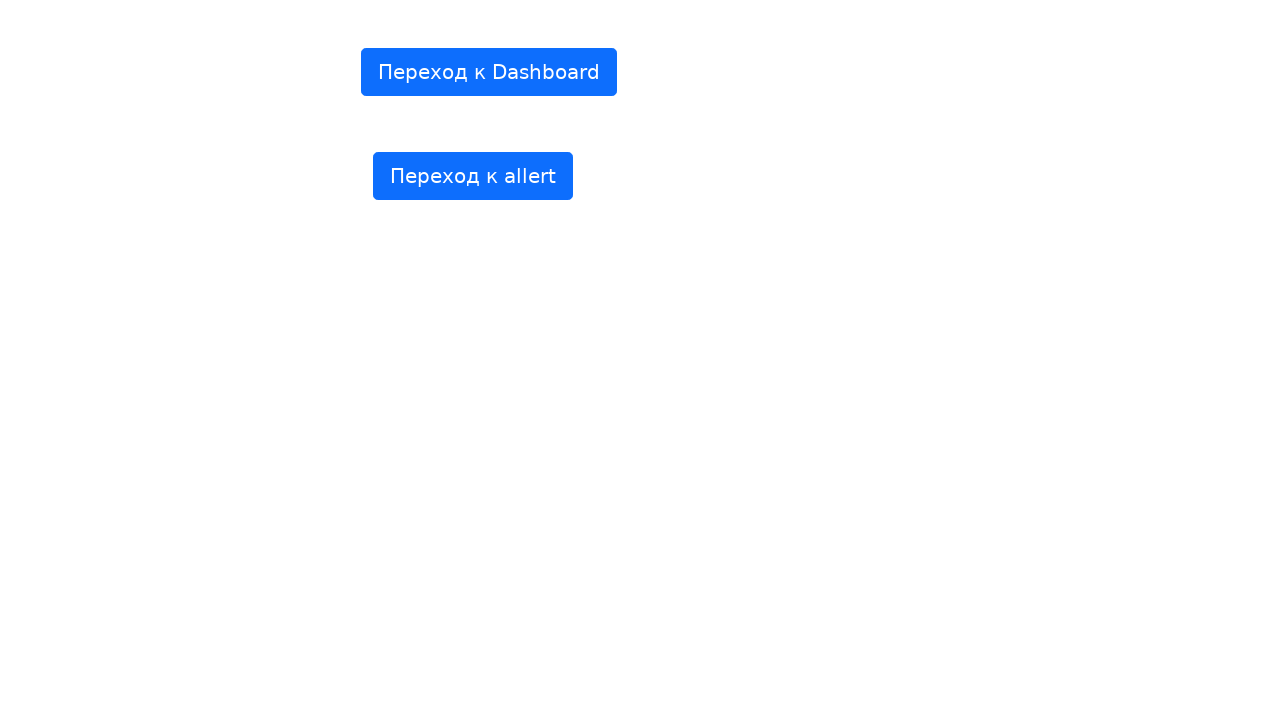

Clicked link 'Переход к Dashboard' to open new tab at (489, 72) on internal:text="\u041f\u0435\u0440\u0435\u0445\u043e\u0434 \u043a Dashboard"i
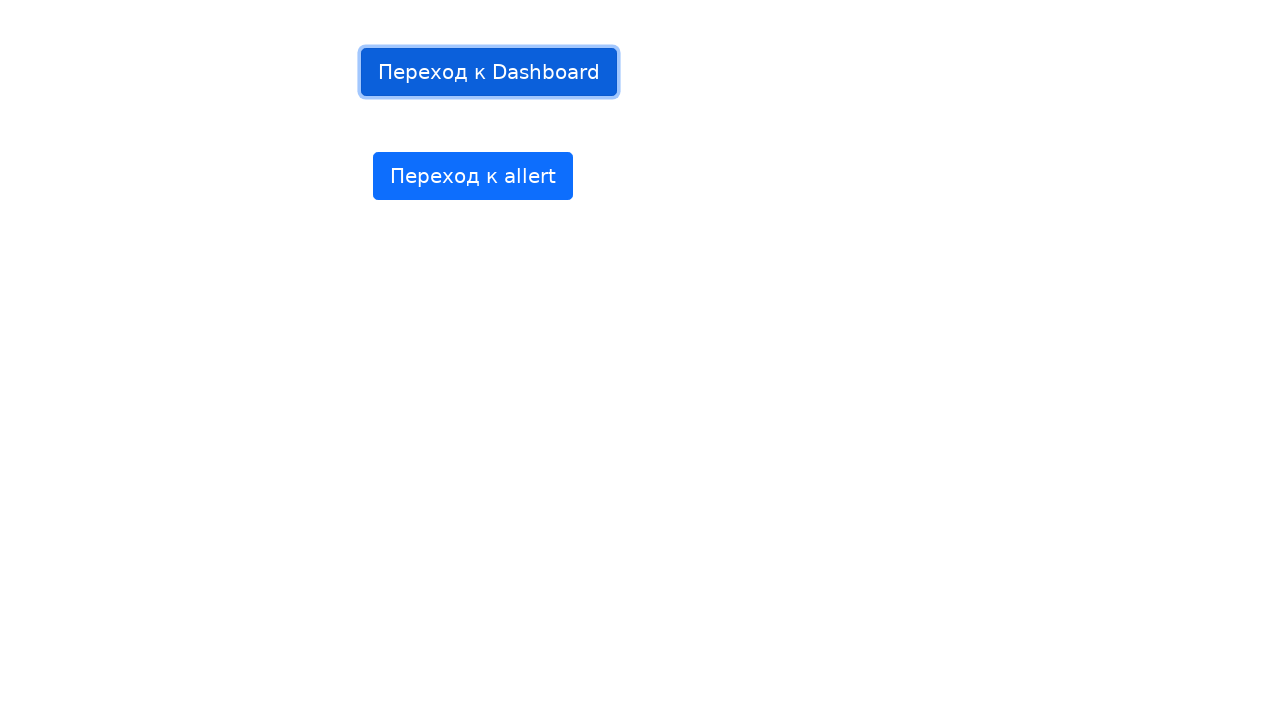

Retrieved reference to new tab
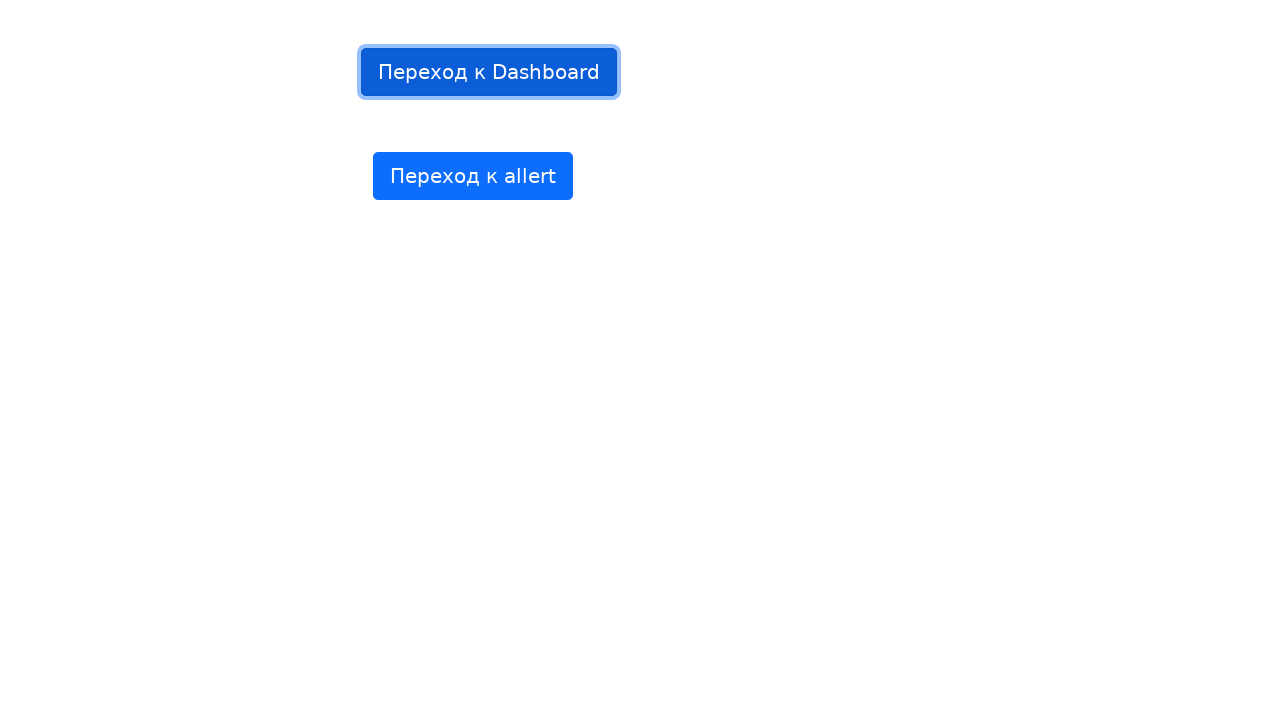

New tab finished loading
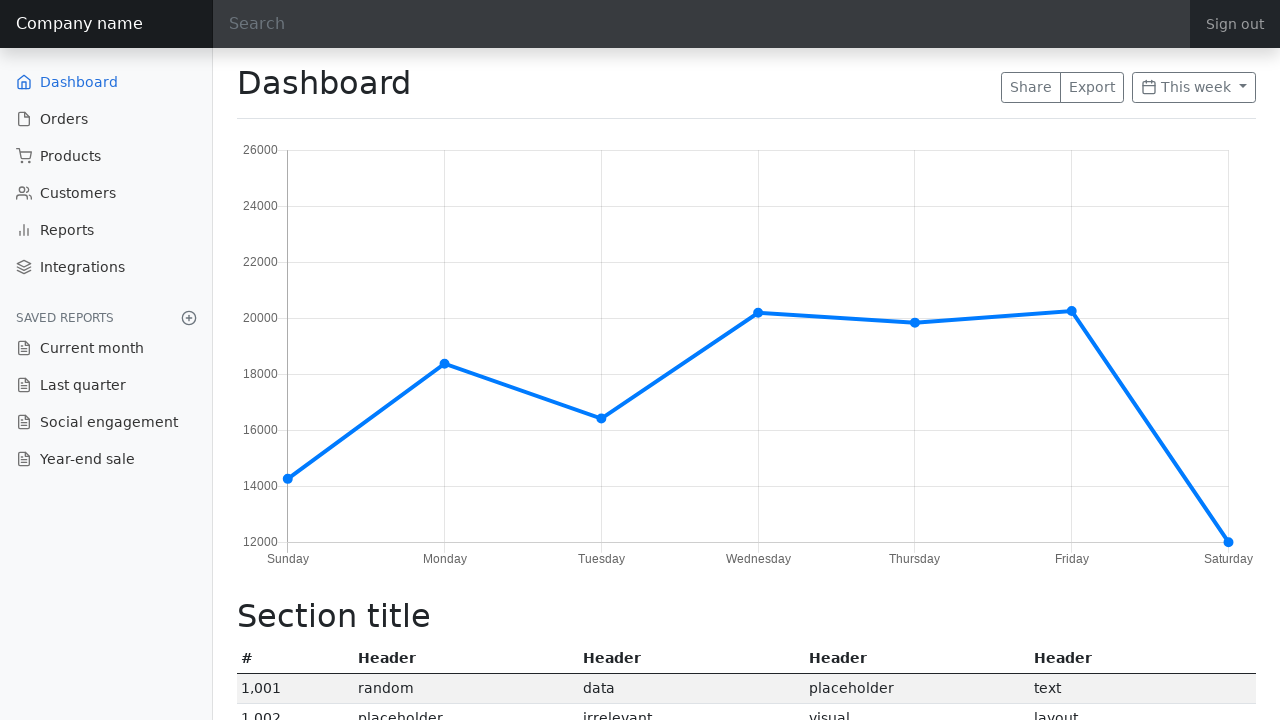

Located 'Sign out' link in new tab
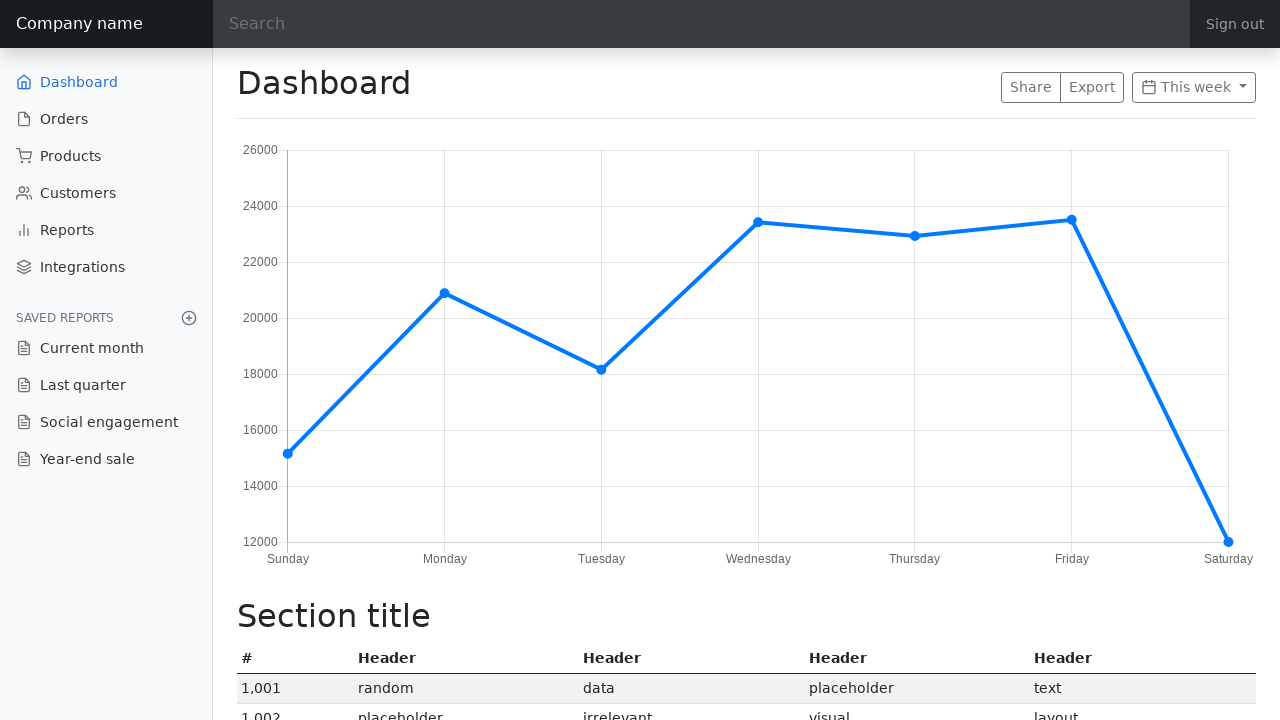

Assigned wait_for_selector method to sign_out element
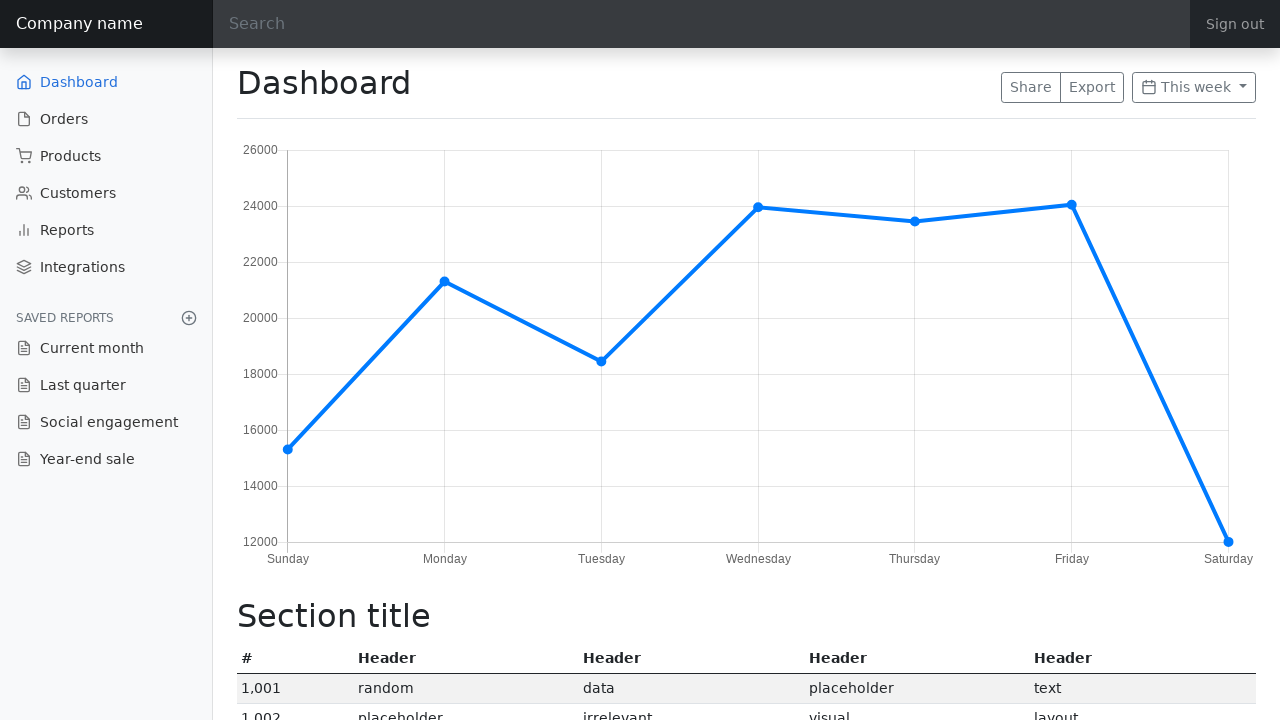

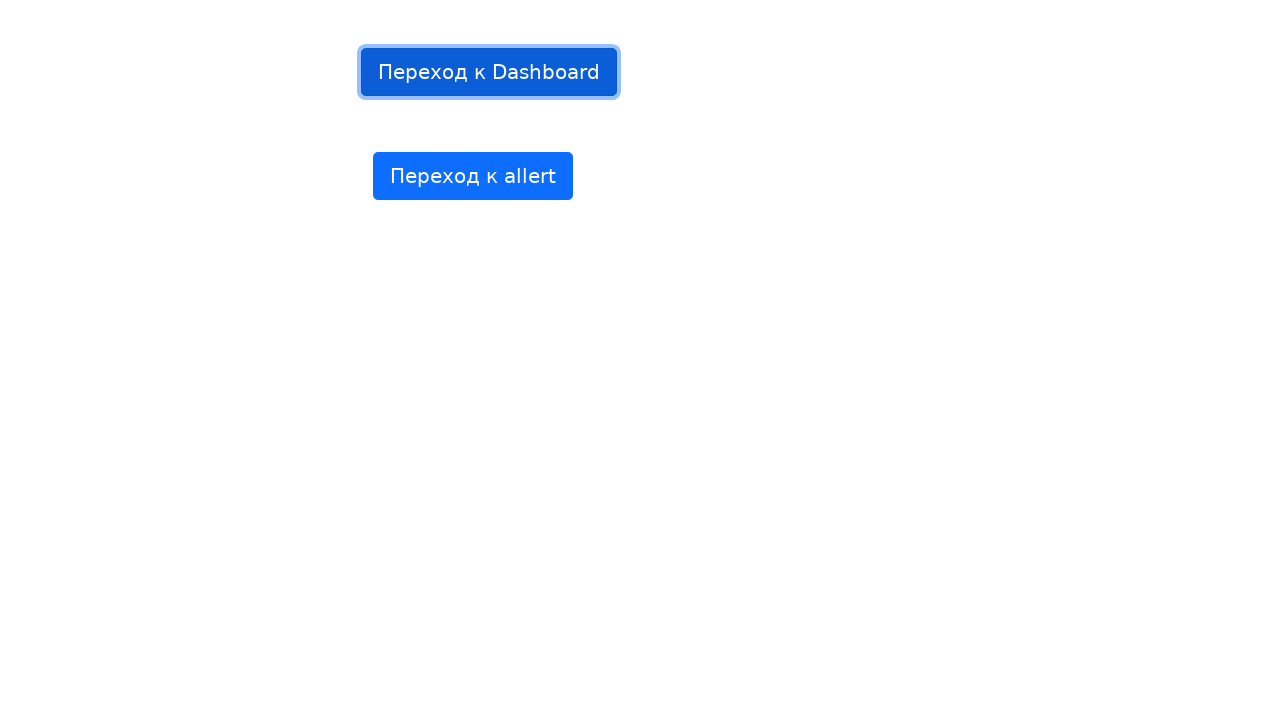